Navigates to Flipkart homepage and verifies that the page title contains expected text by checking the page loaded correctly

Starting URL: https://www.flipkart.com/

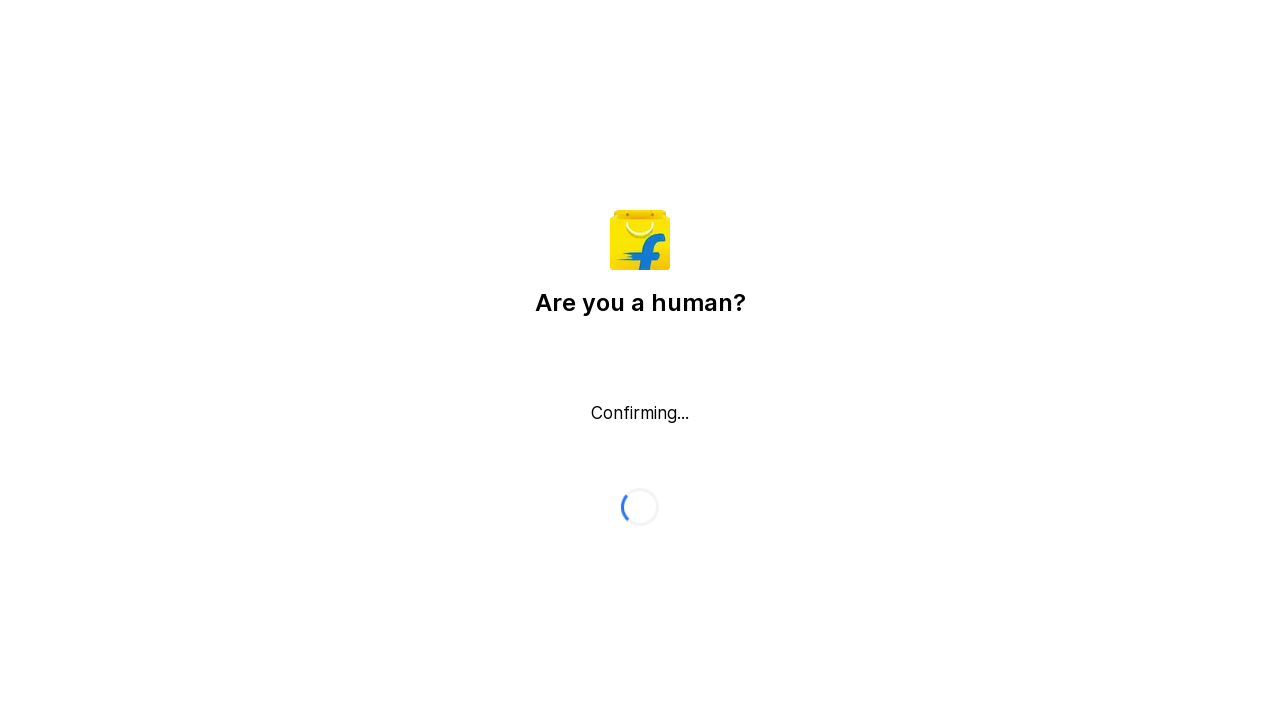

Waited for page to reach domcontentloaded state
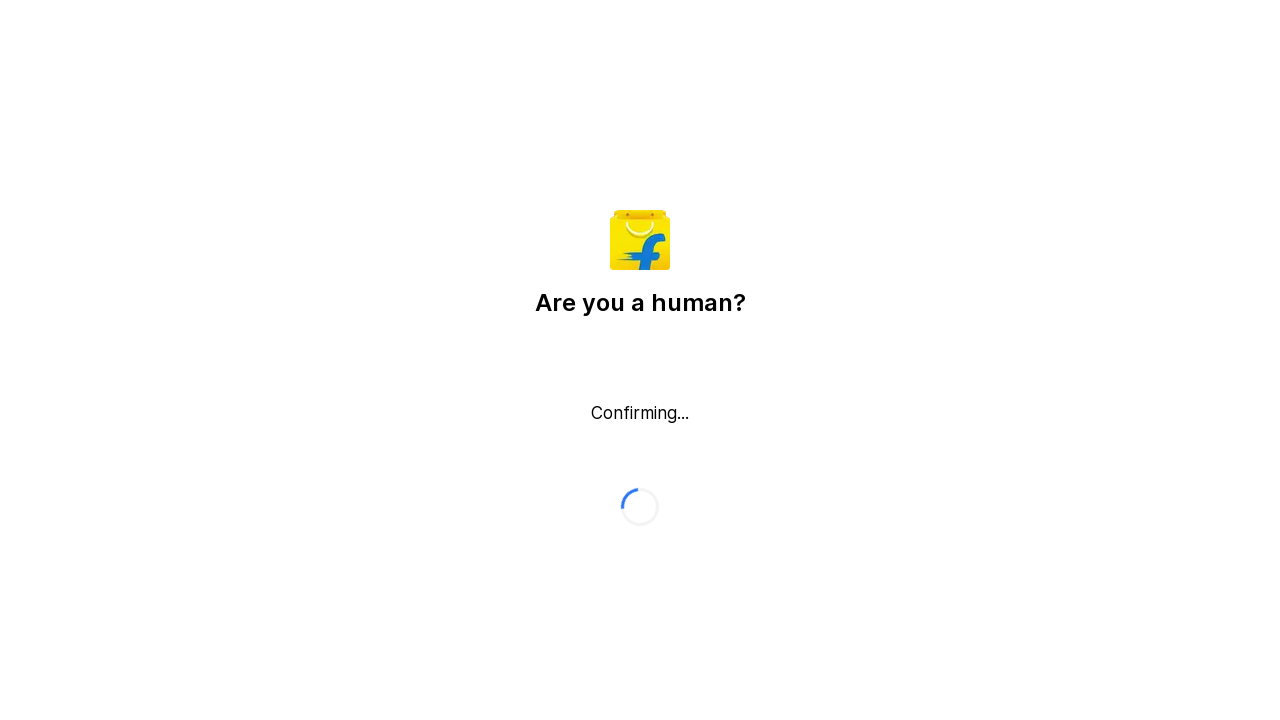

Retrieved page title: Flipkart reCAPTCHA
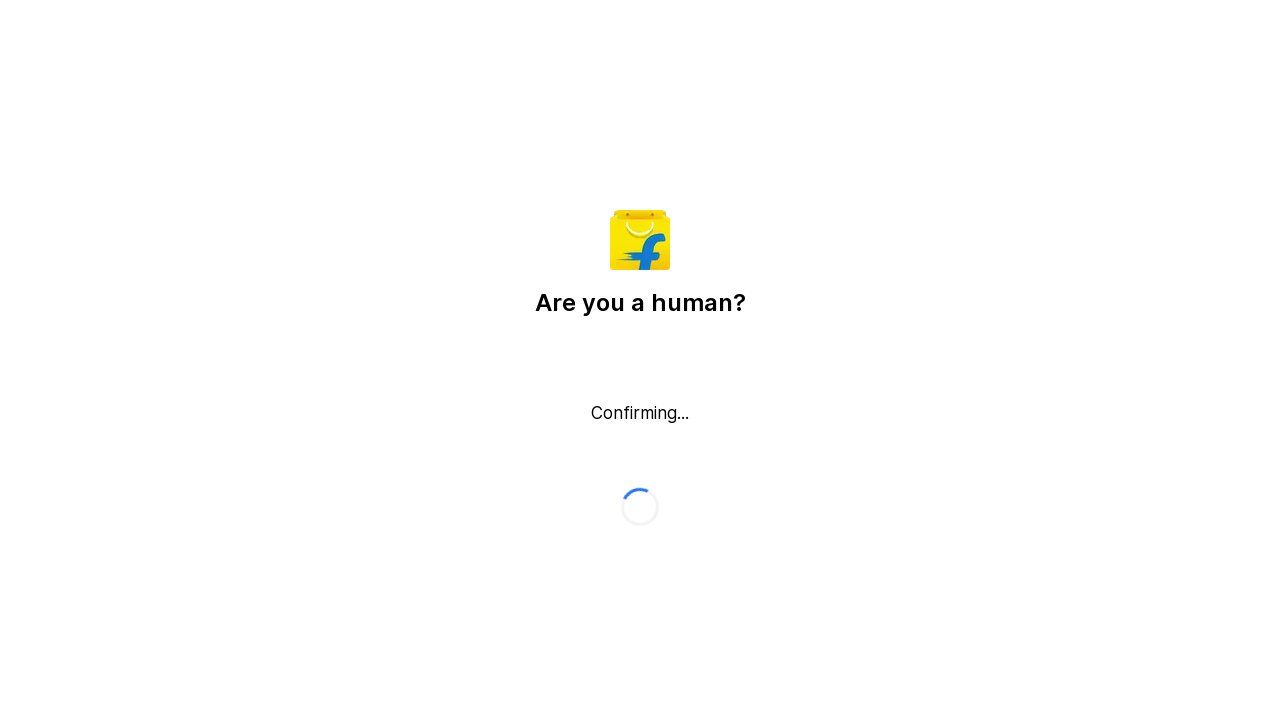

Verified page title contains expected text (Shopping or Flipkart)
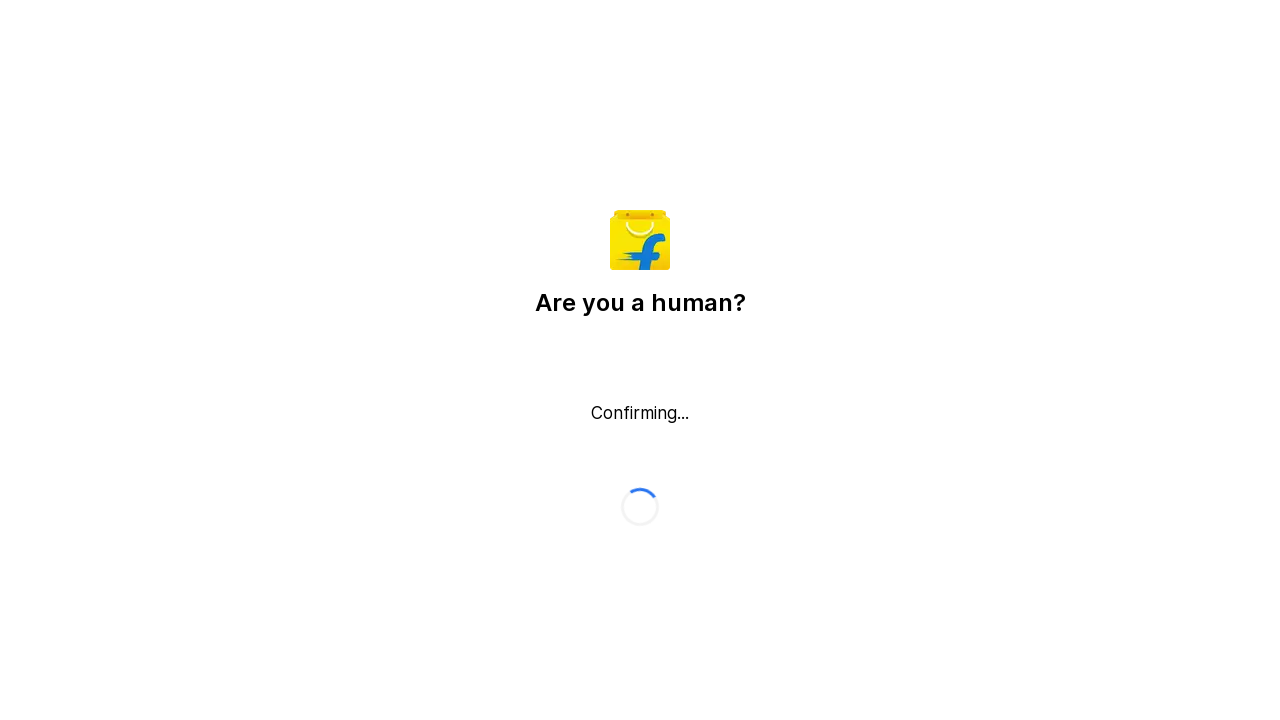

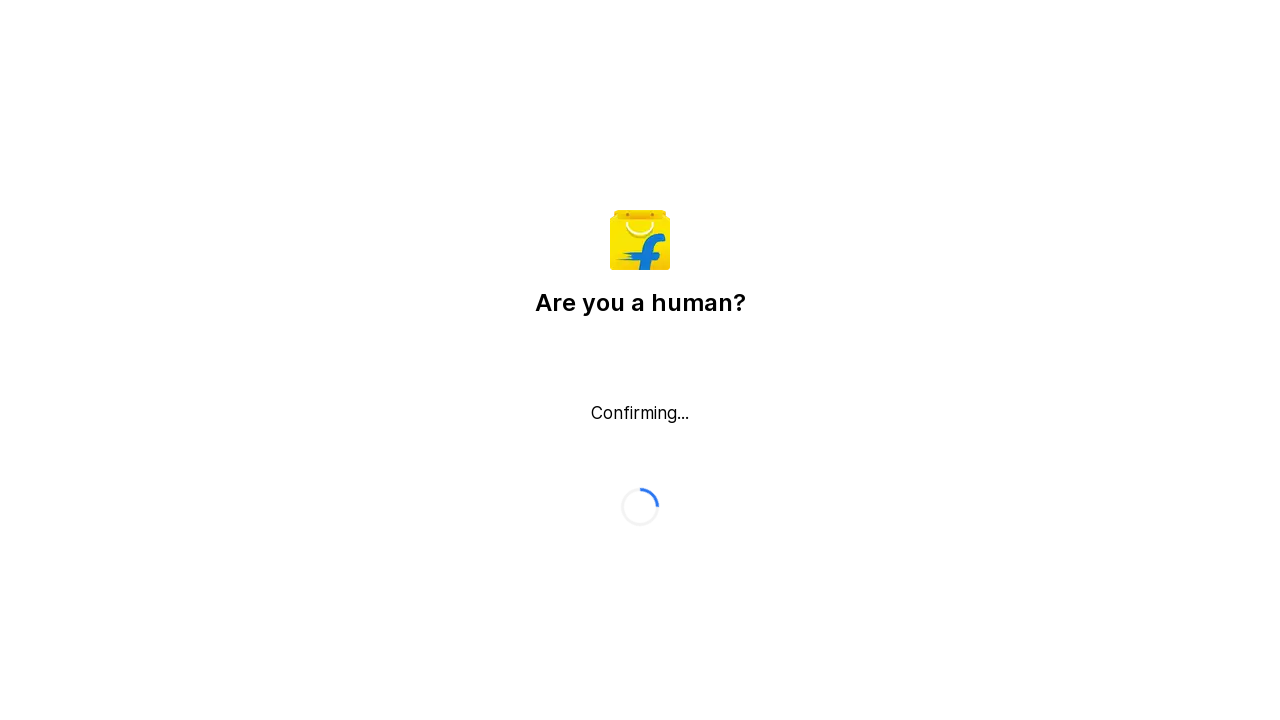